Tests scrolling behavior on a betting website by progressively scrolling down the page to load all content, simulating a user viewing the full page.

Starting URL: https://www.atg.se/spel/V75/

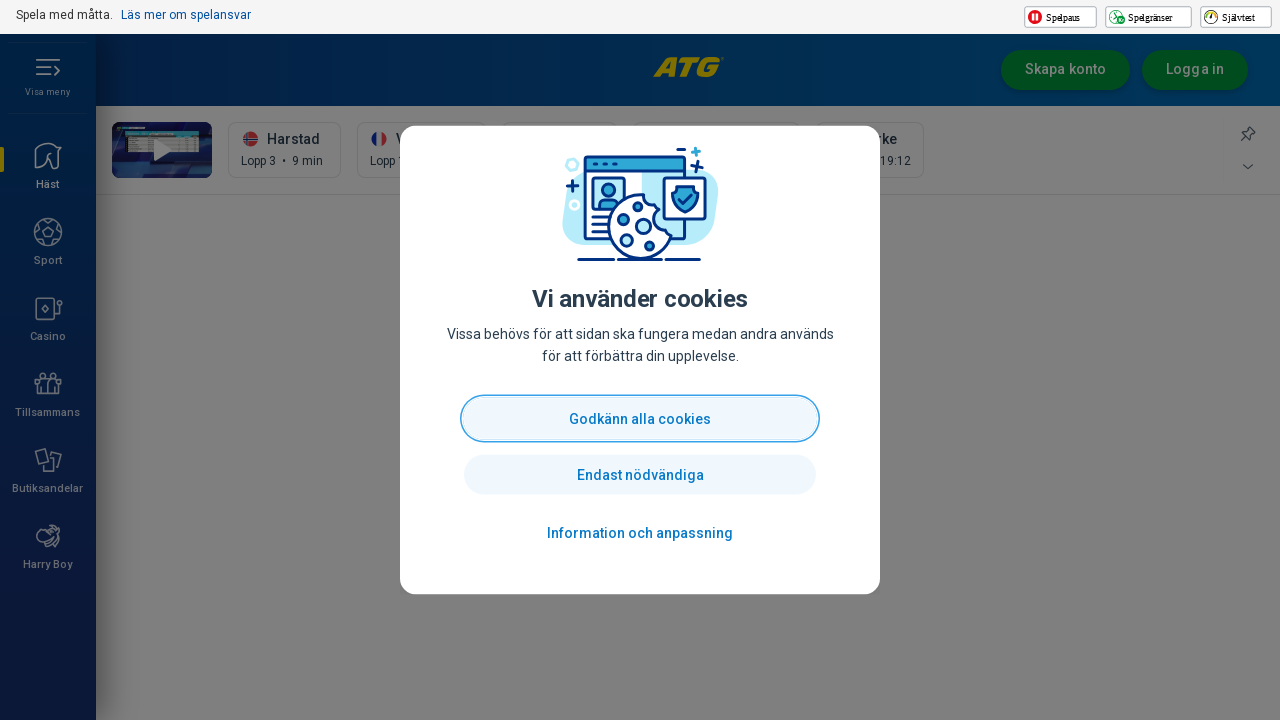

Waited for page to reach networkidle state
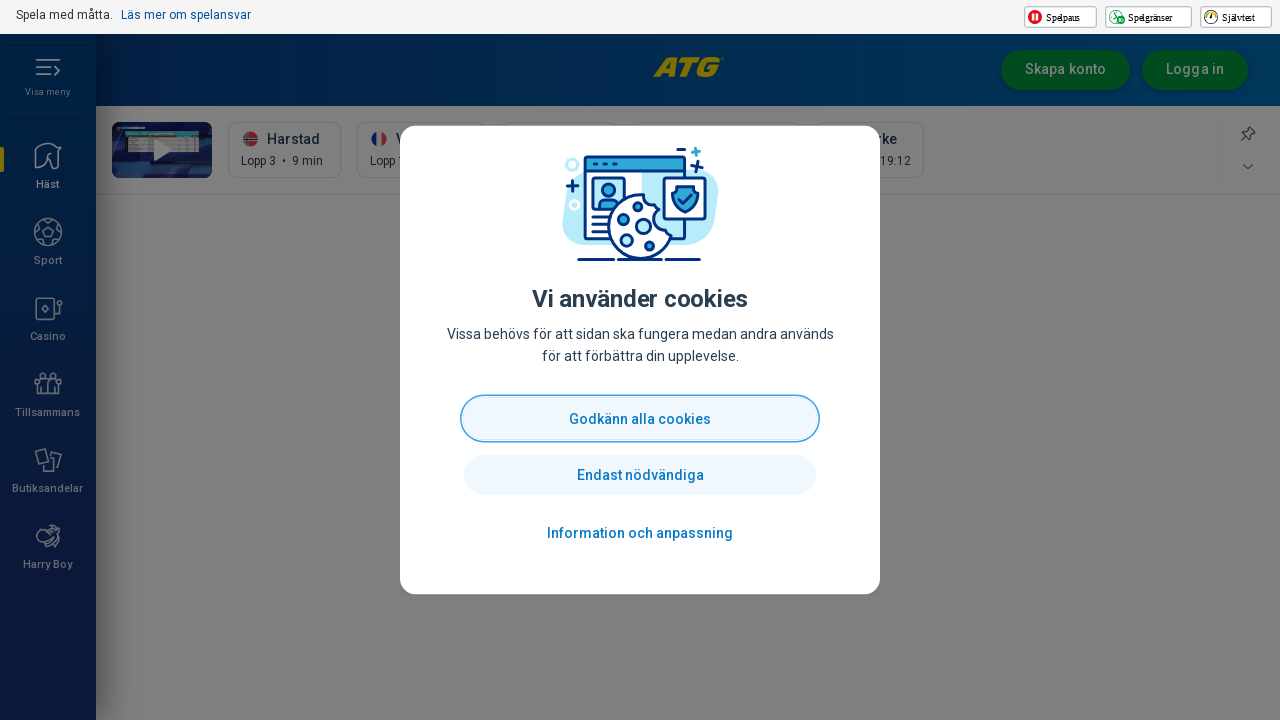

Waited 1 second before scrolling
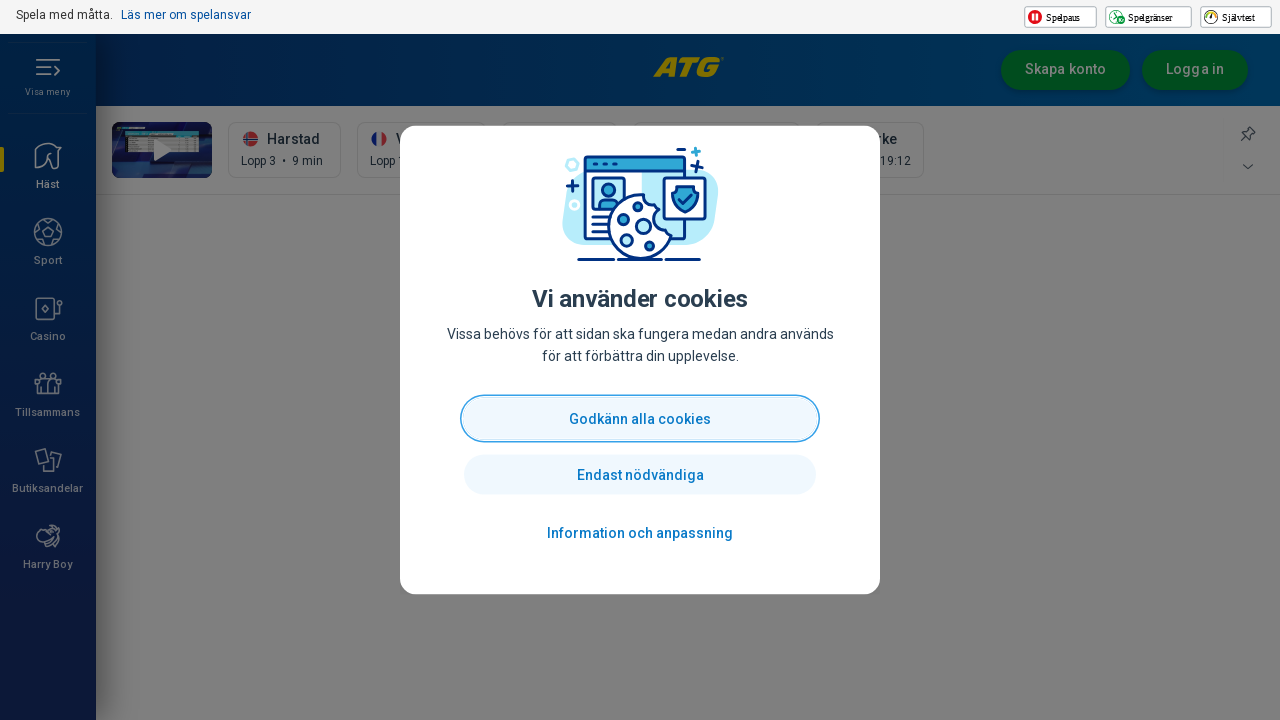

Scrolled down to position 500px
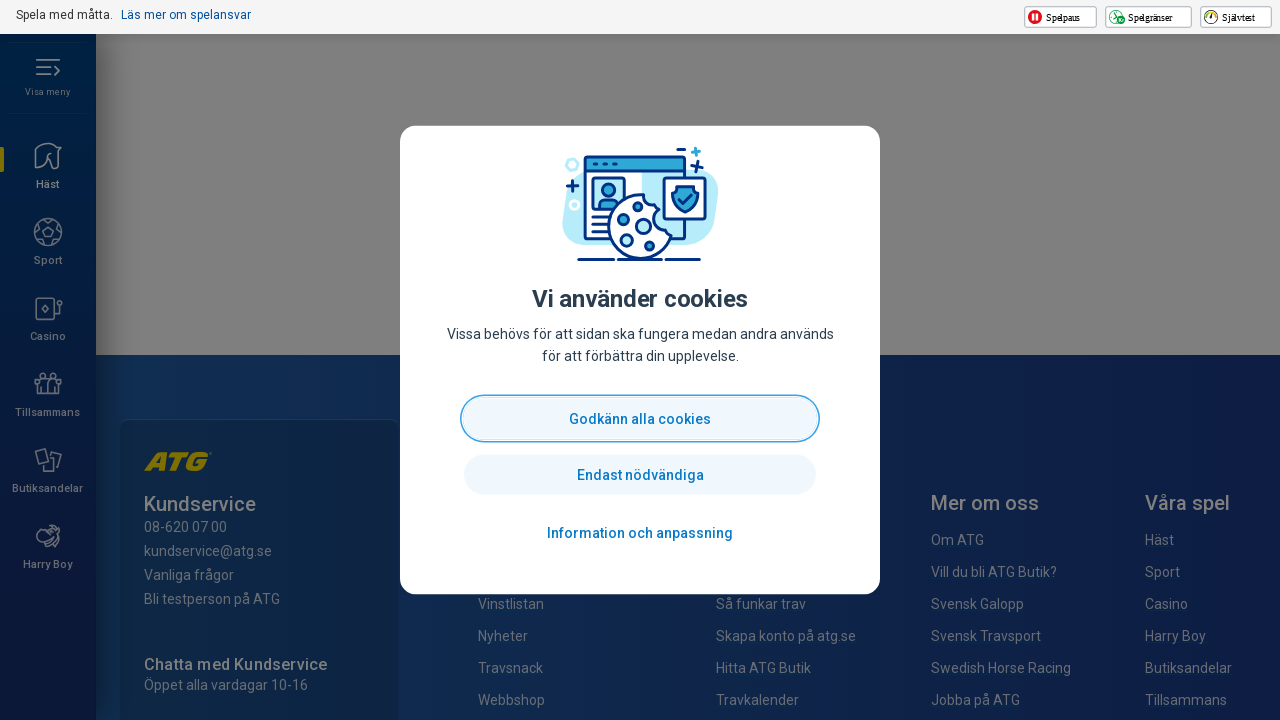

Waited 1 second before scrolling
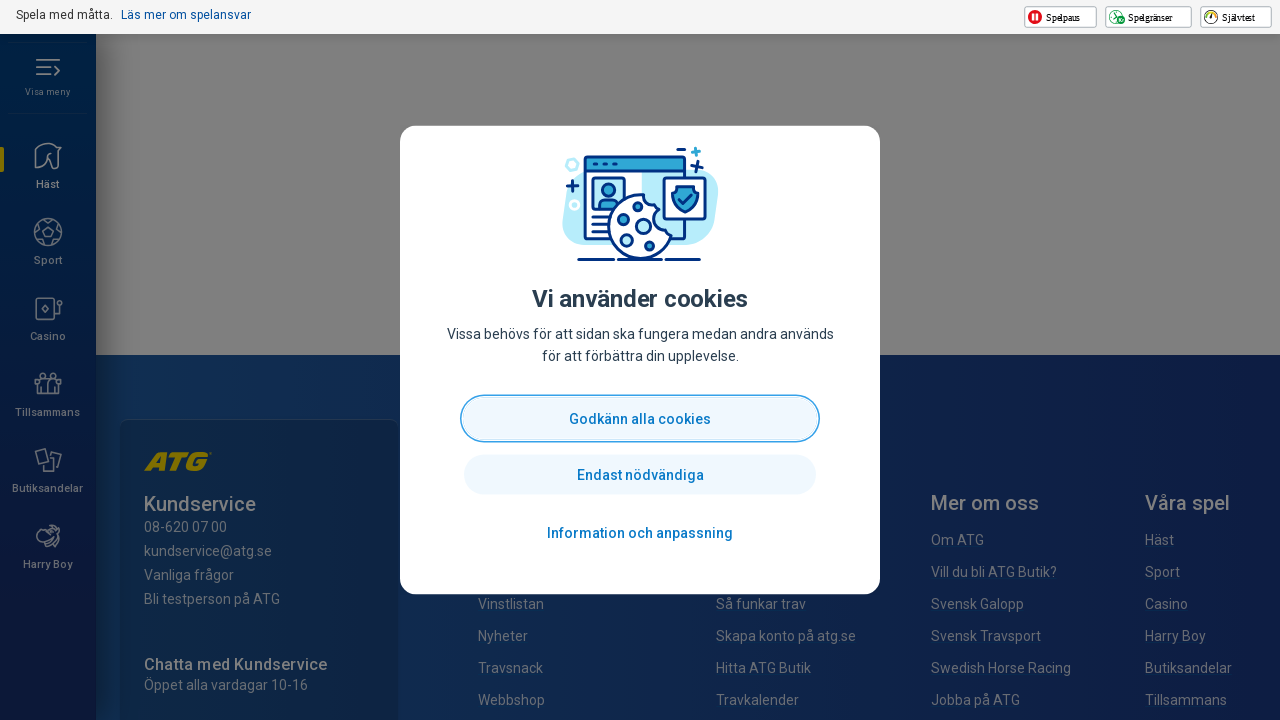

Scrolled down to position 1000px
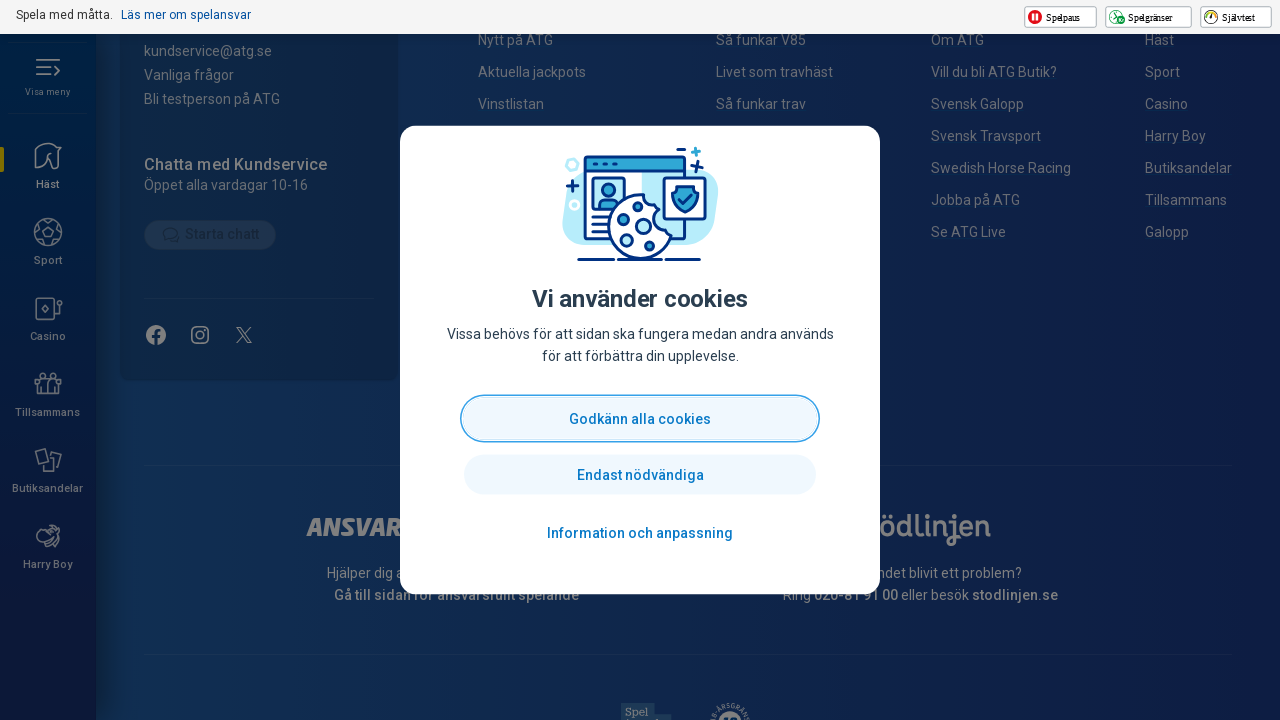

Waited 1 second before scrolling
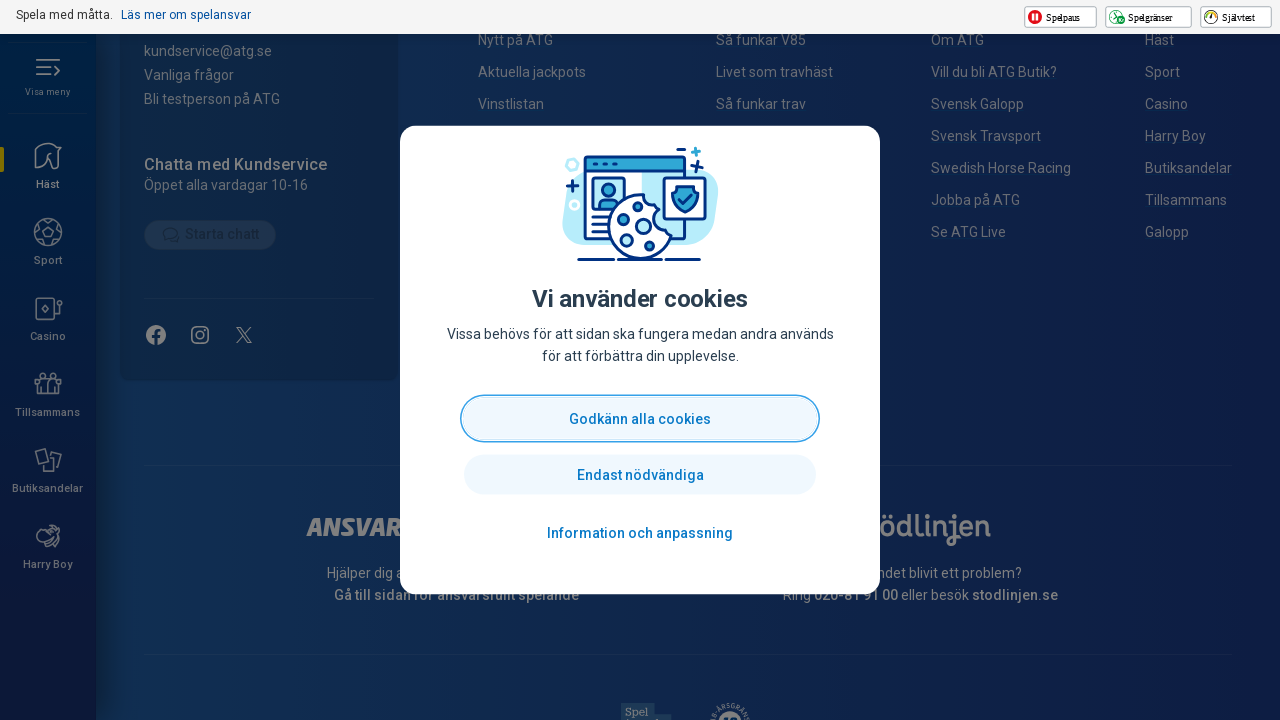

Scrolled down to position 1500px
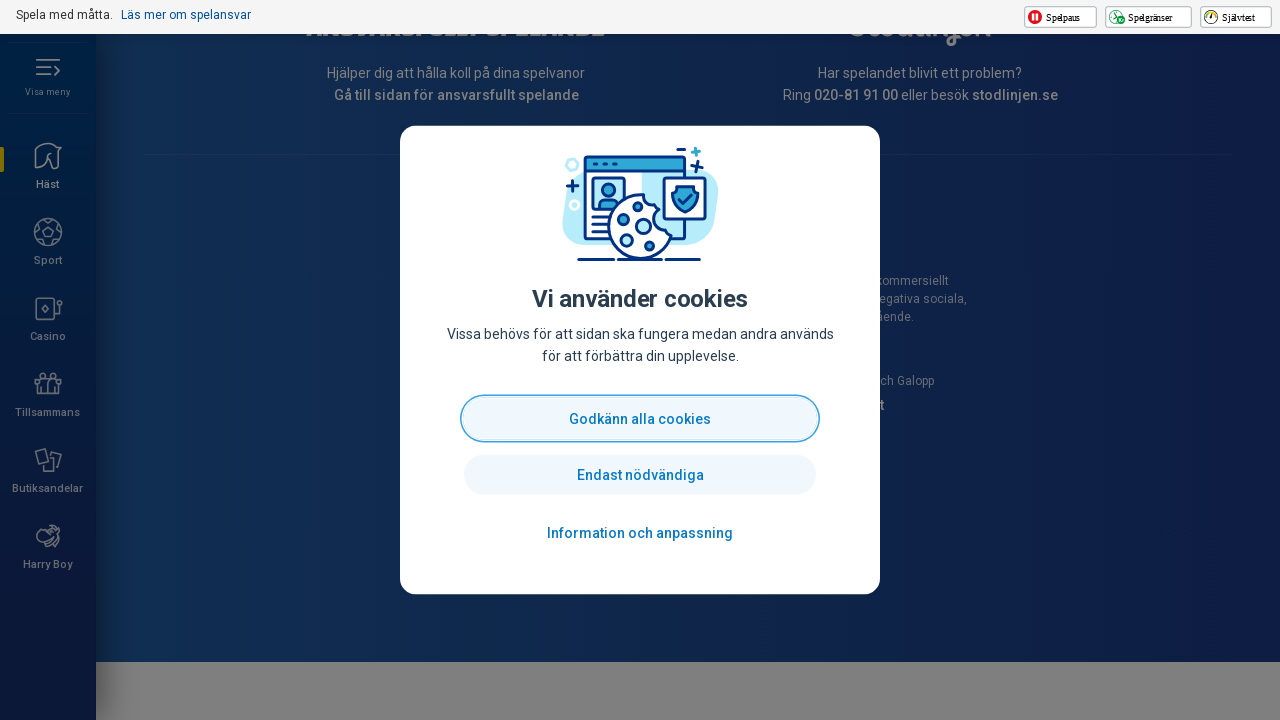

Waited 1 second before scrolling
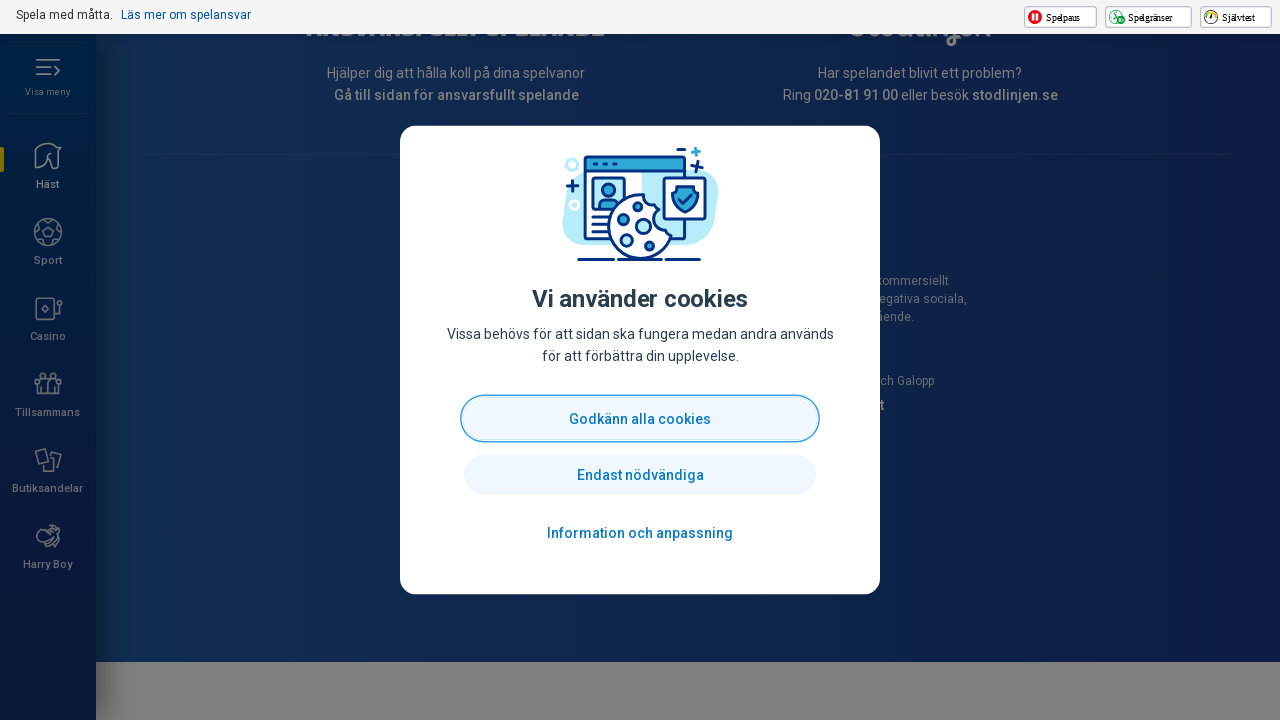

Scrolled down to position 2000px
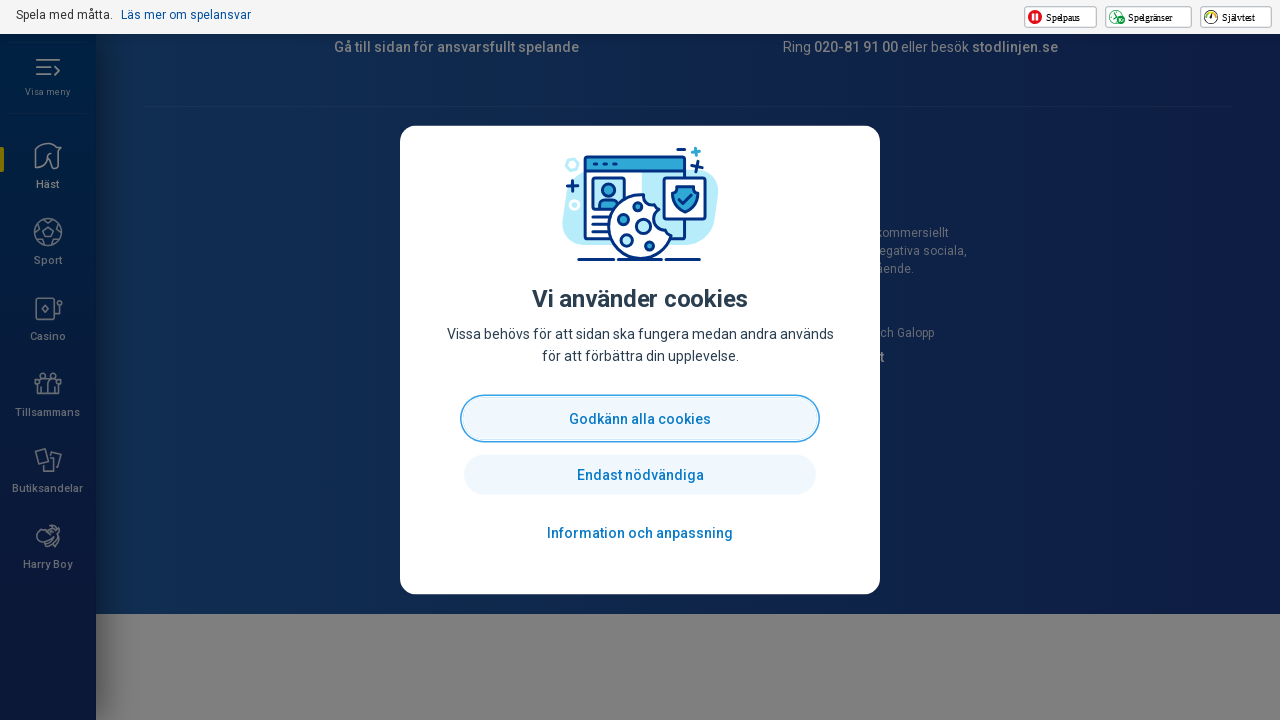

Waited 1 second before scrolling
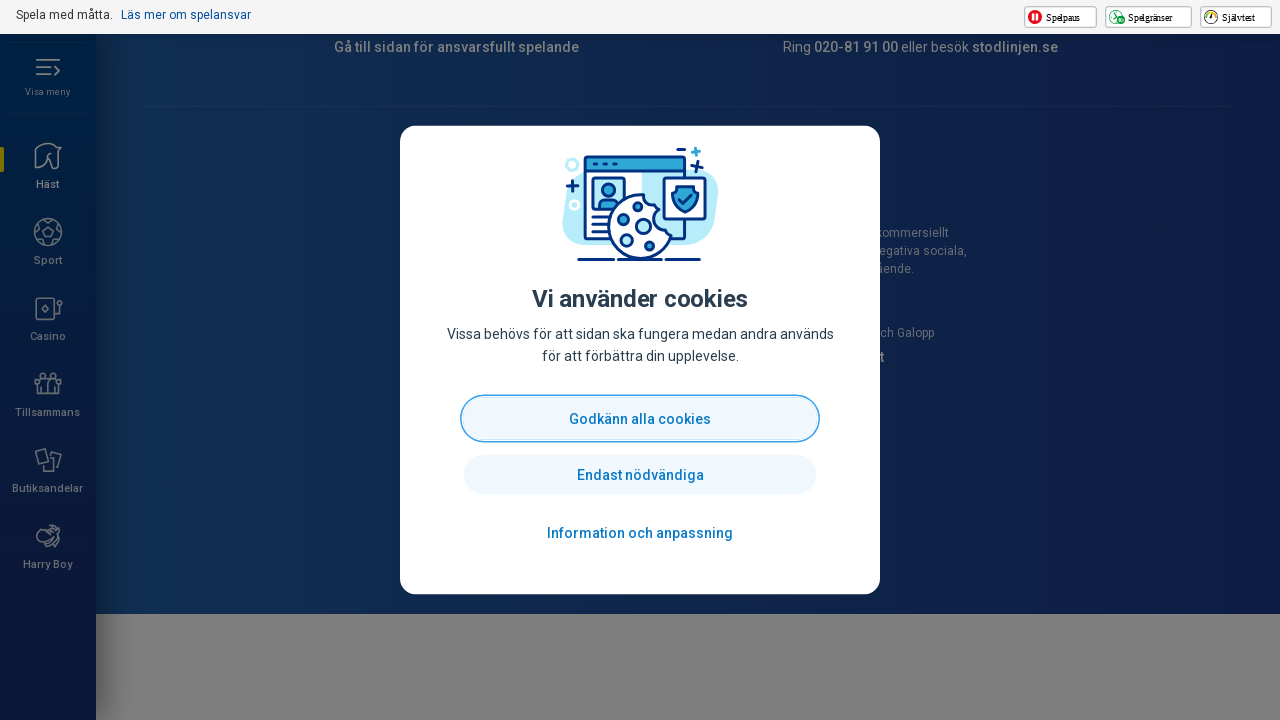

Scrolled down to position 2500px
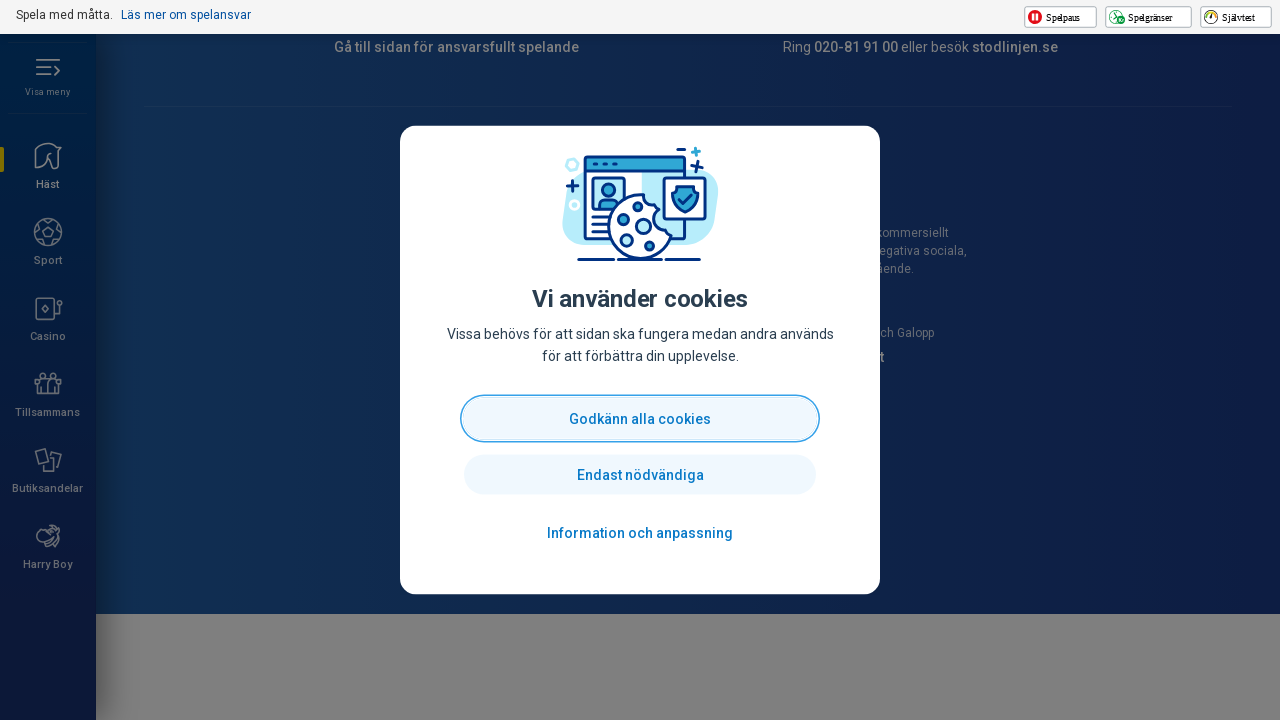

Waited 1 second before scrolling
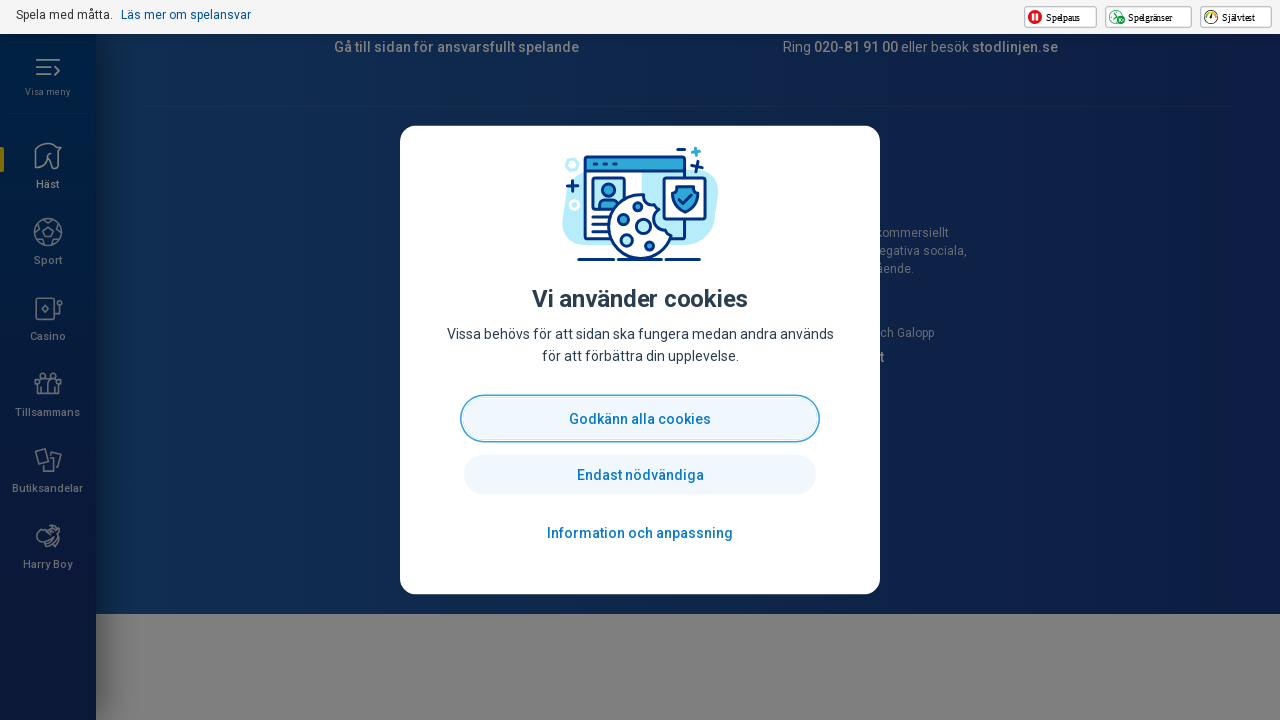

Scrolled down to position 3000px
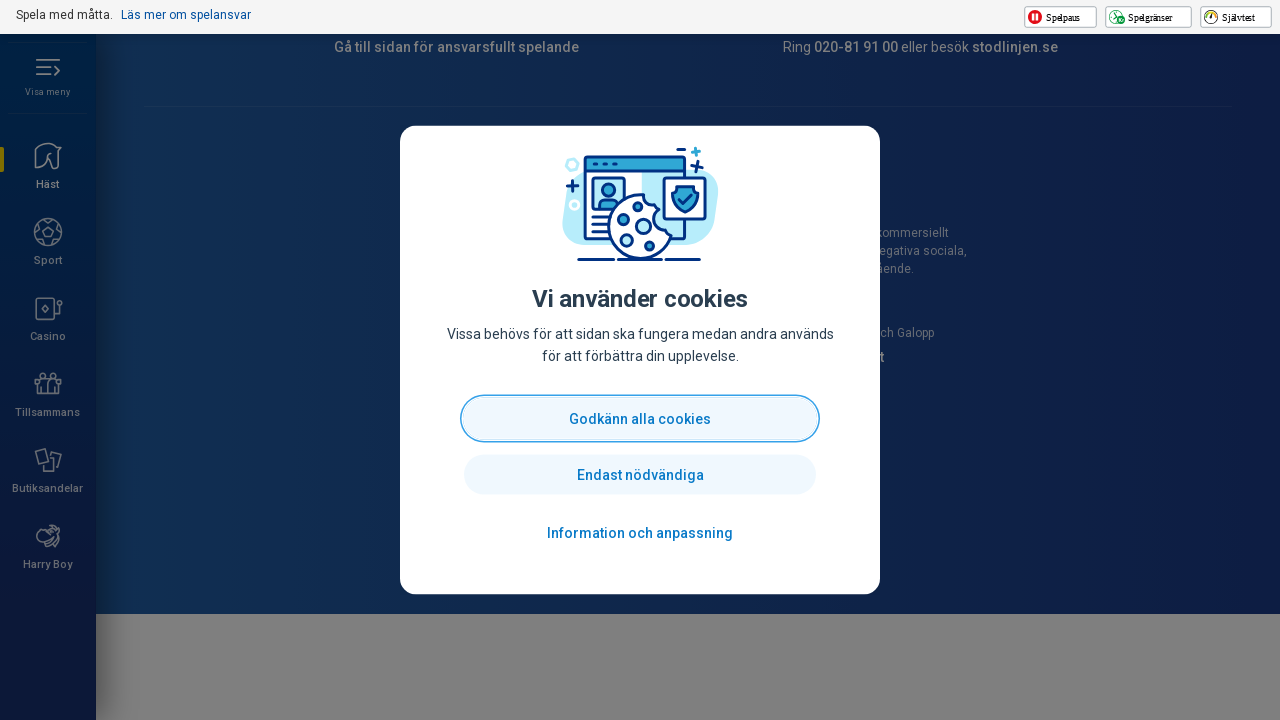

Waited 1 second before scrolling
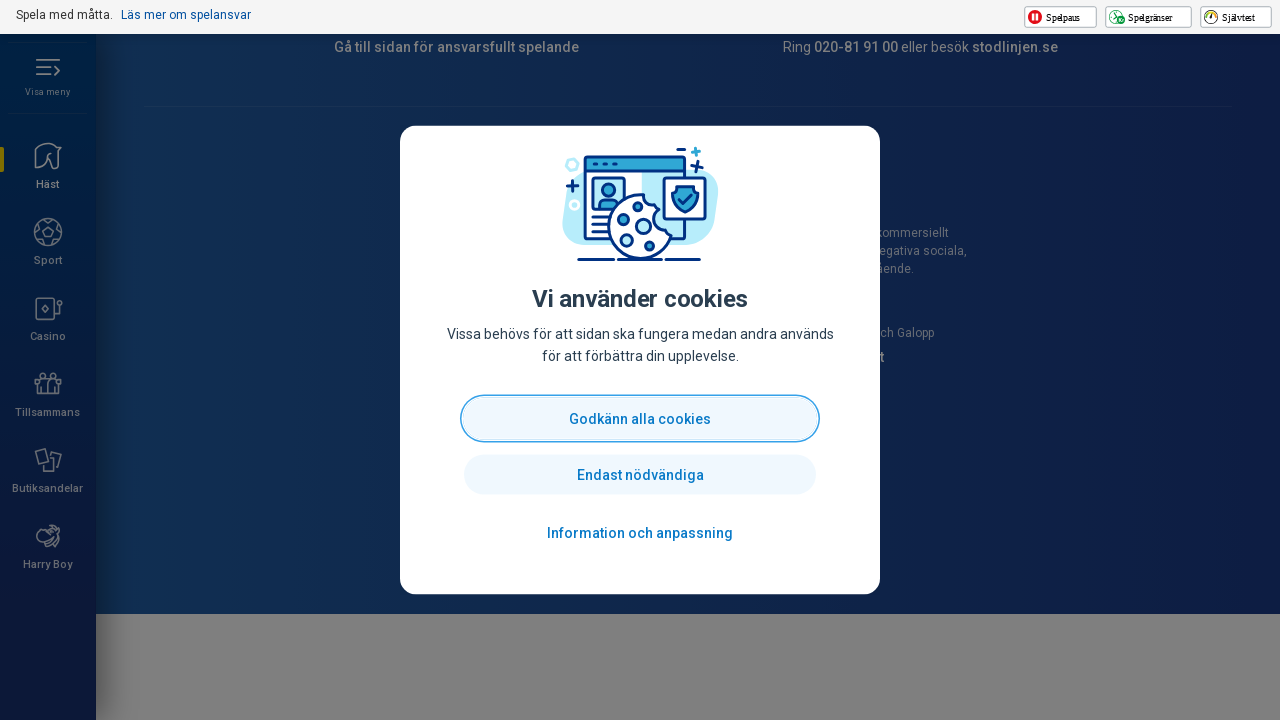

Scrolled down to position 3500px
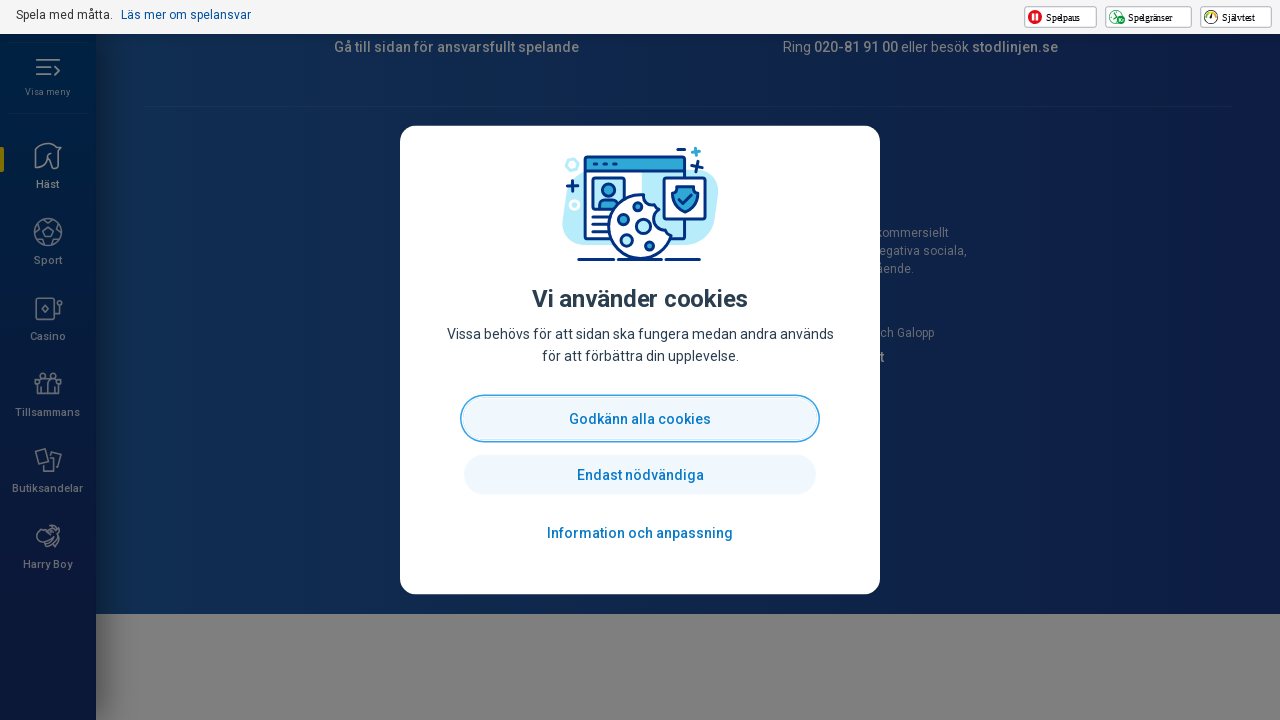

Waited 1 second before scrolling
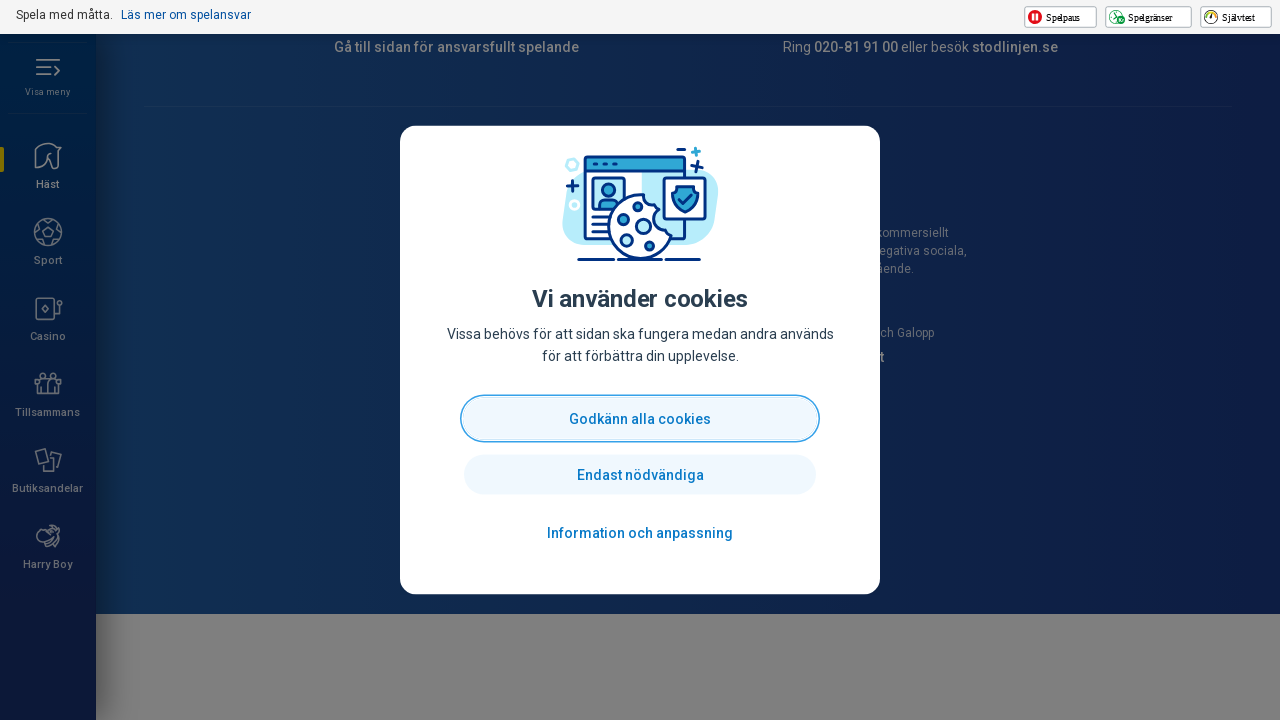

Scrolled down to position 4000px
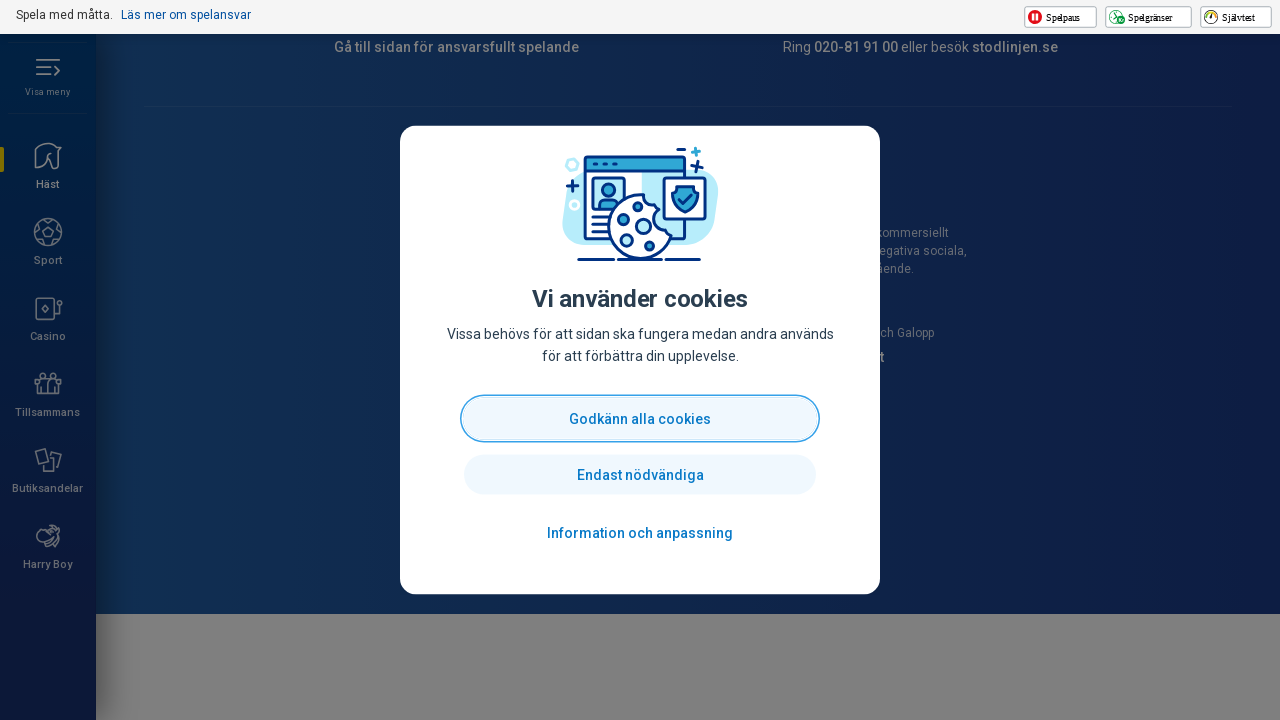

Waited 1 second before scrolling
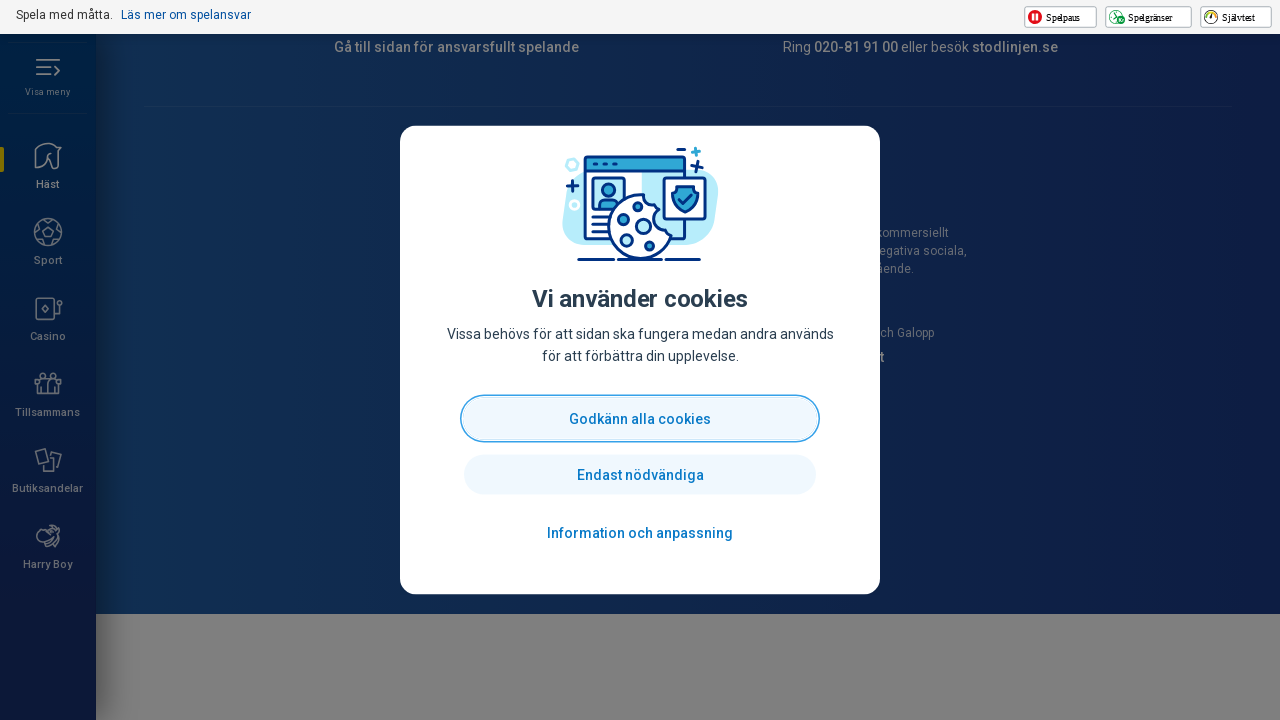

Scrolled down to position 4500px
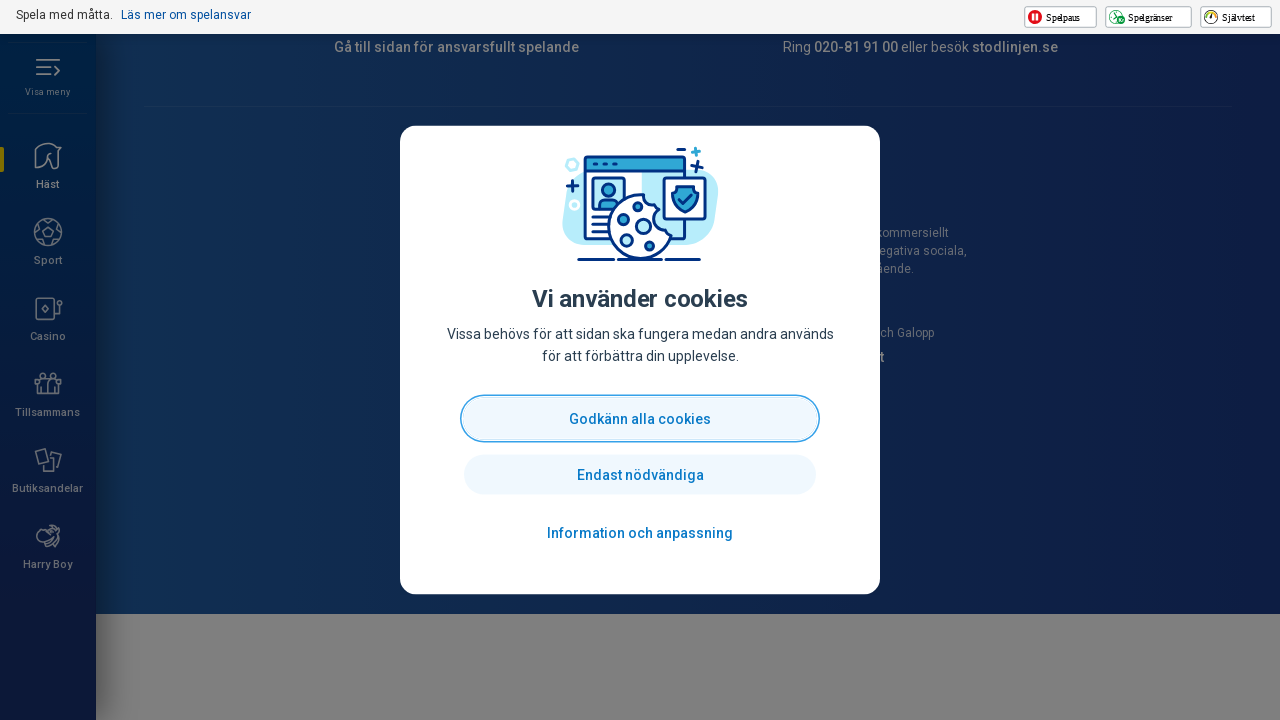

Waited 1 second for final content to load after scrolling
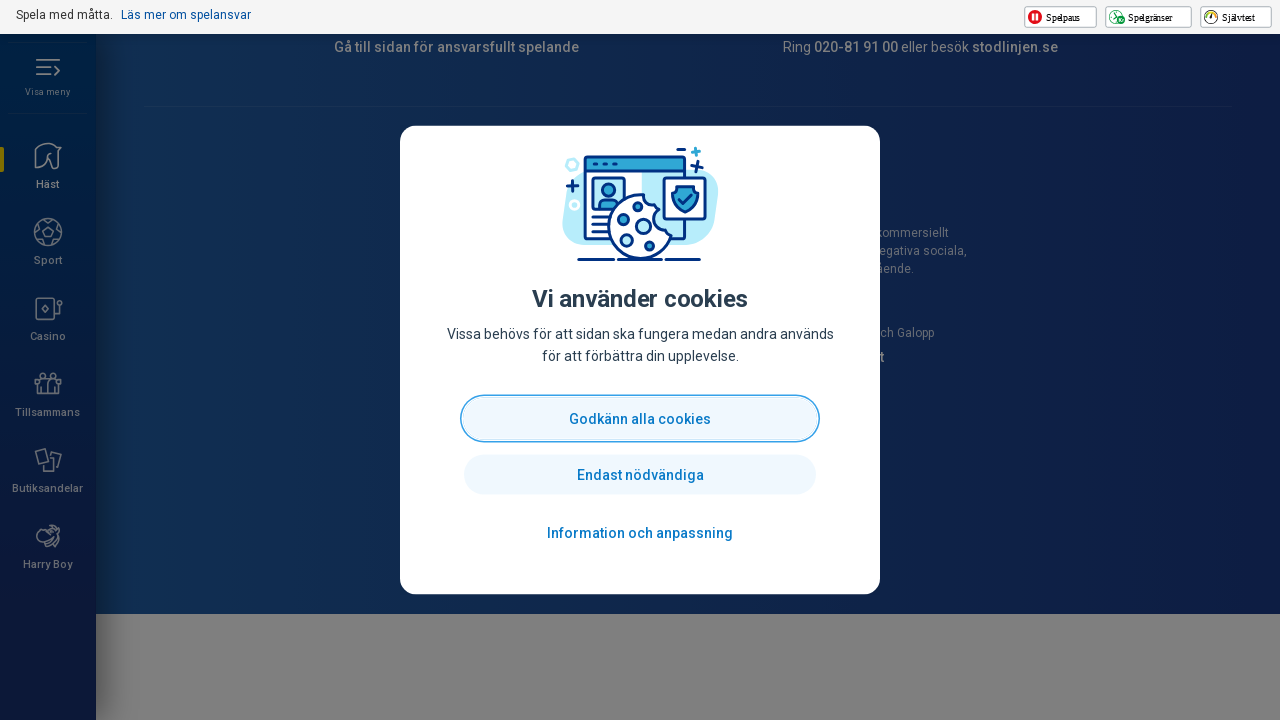

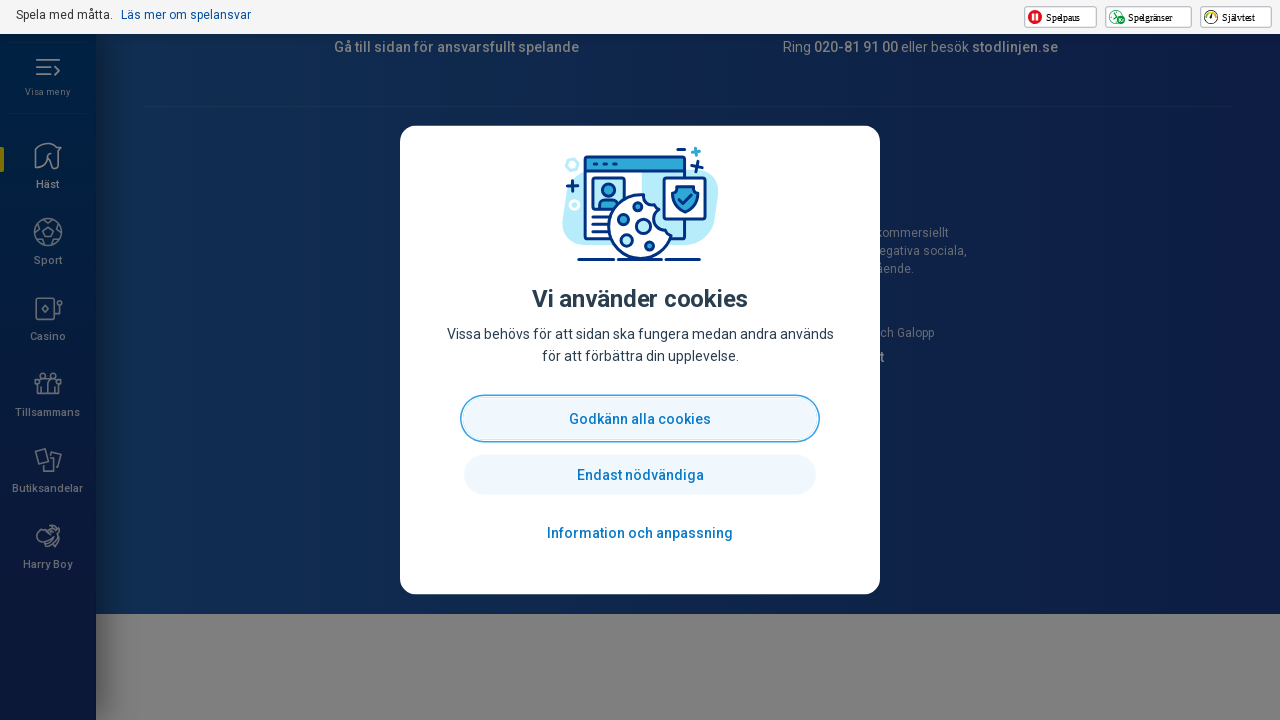